Opens the main page, clicks on the Web Form button, and verifies the form page loads with correct heading

Starting URL: https://bonigarcia.dev/selenium-webdriver-java/

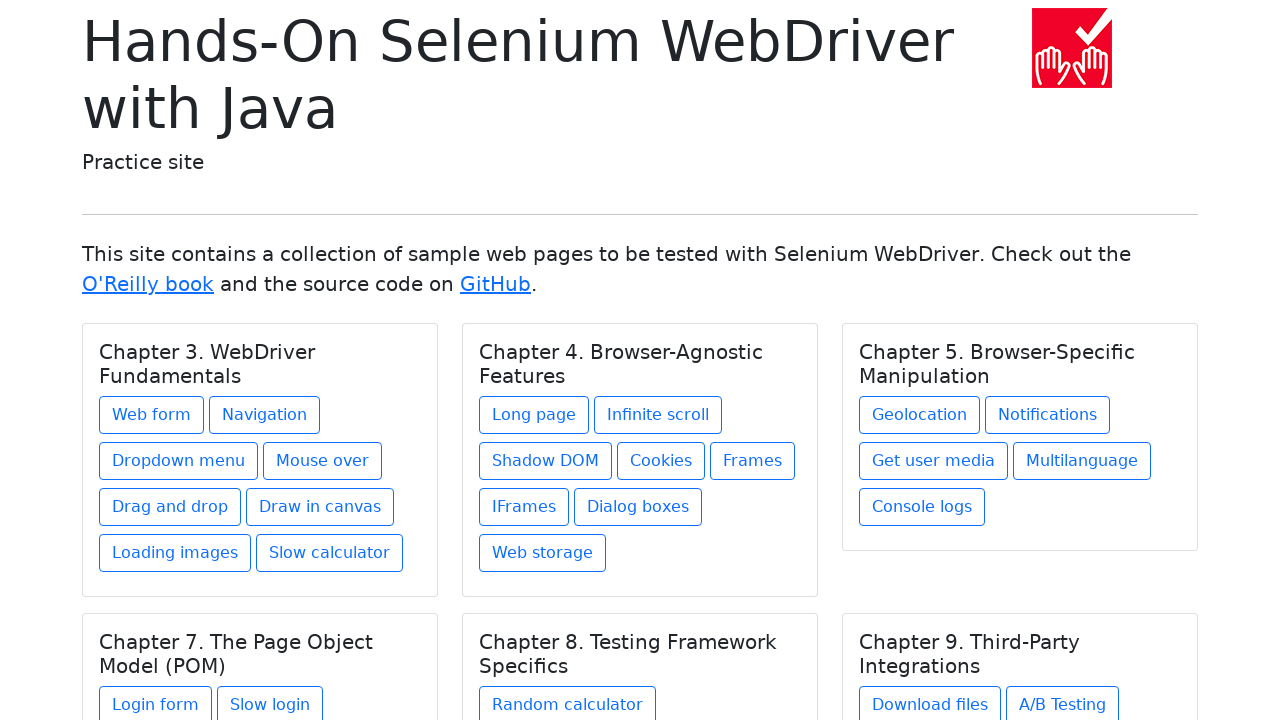

Navigated to main page
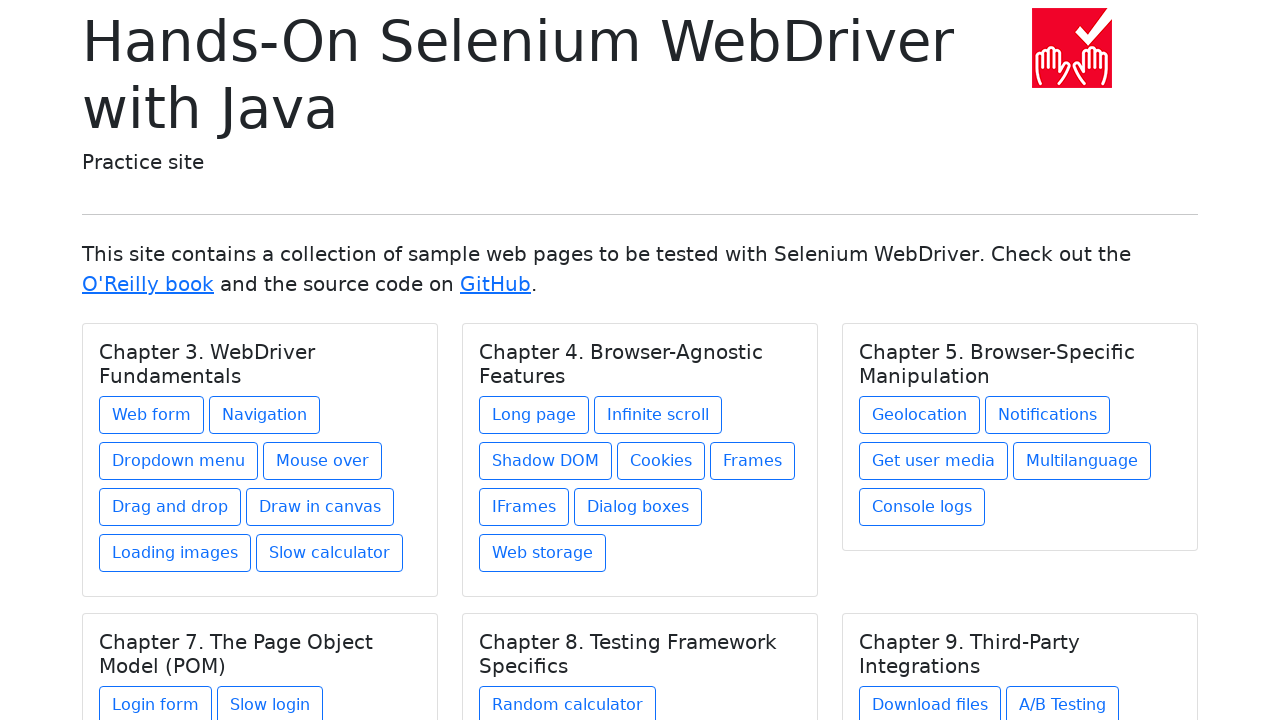

Clicked on Web Form button at (152, 415) on div.card-body a.btn
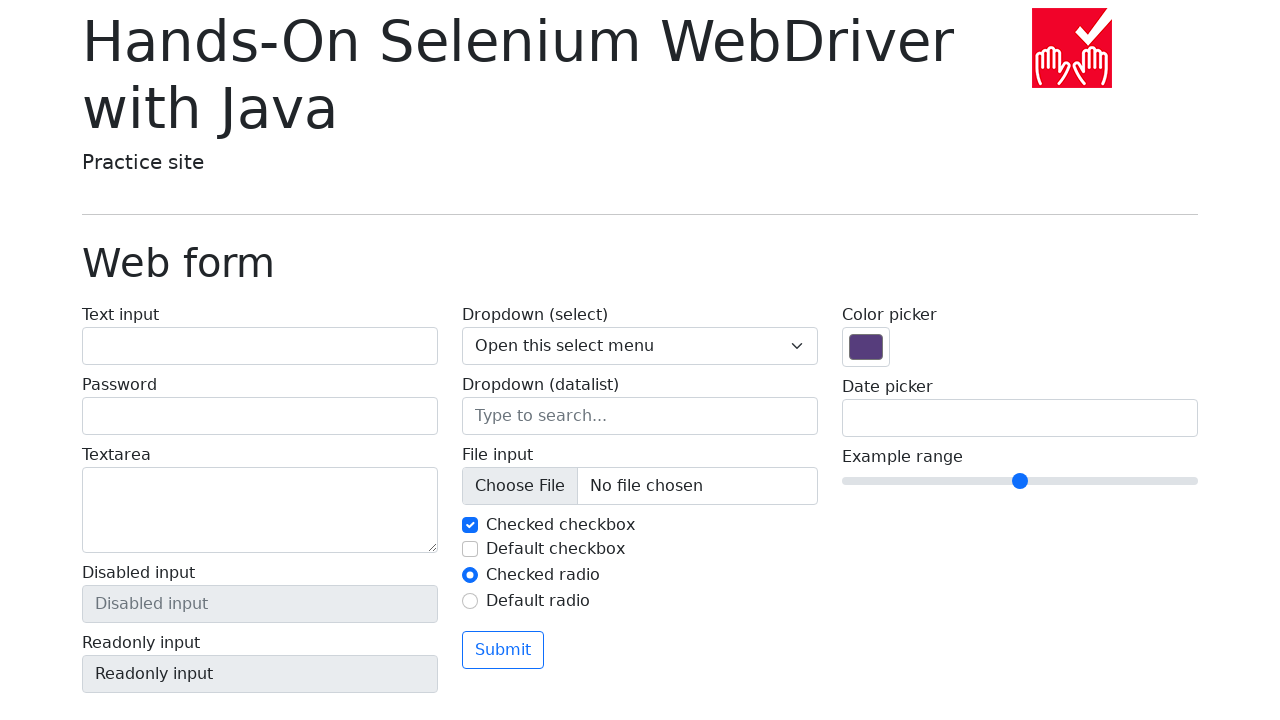

Web form page loaded with heading visible
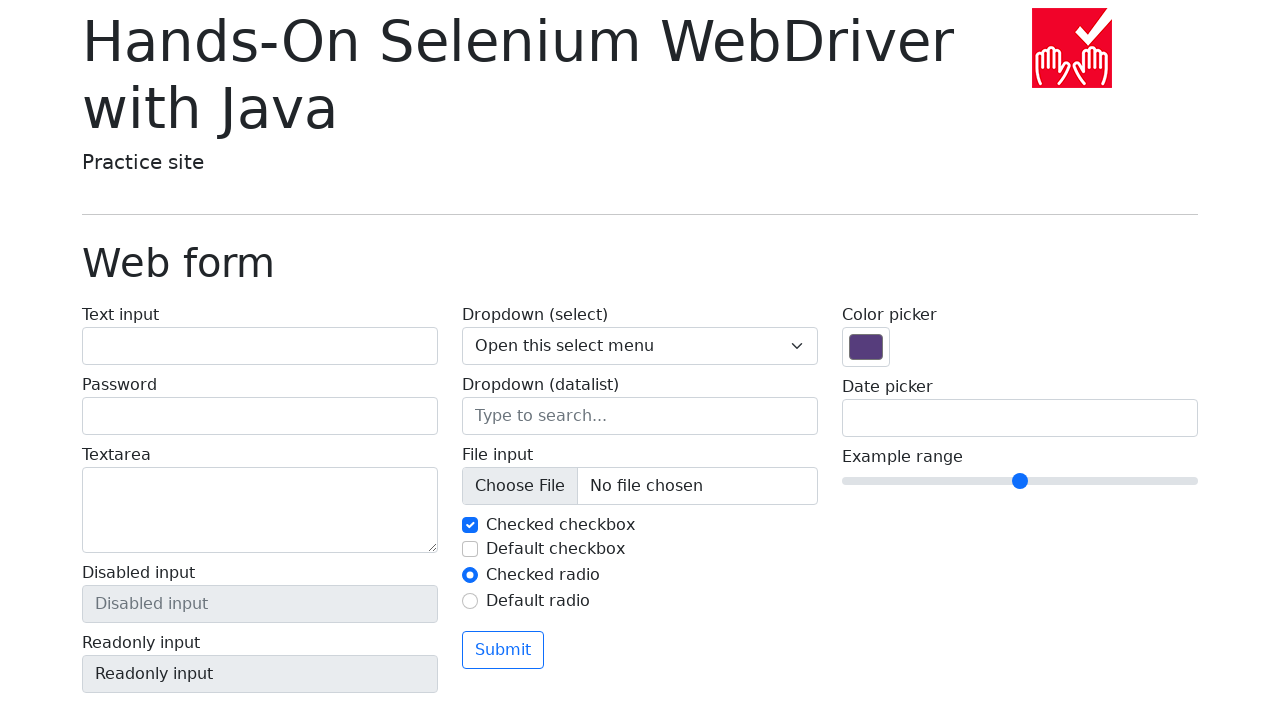

Located heading element
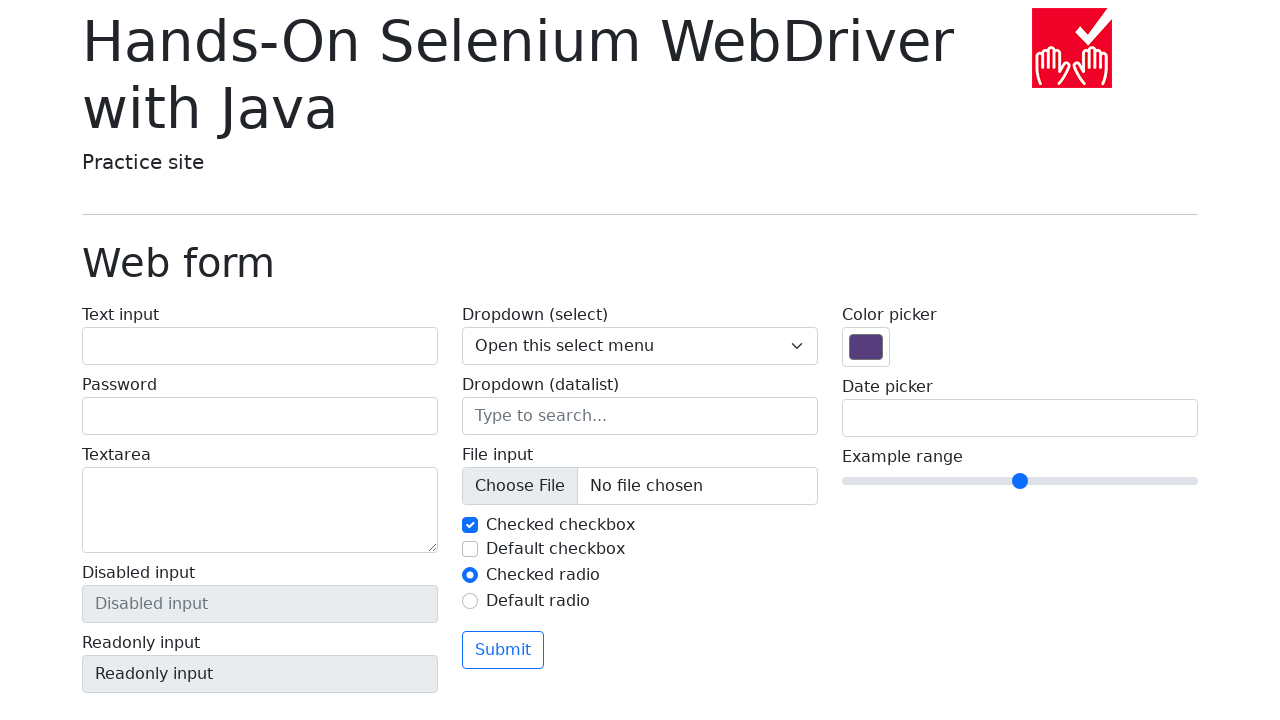

Verified heading contains 'Web form' text
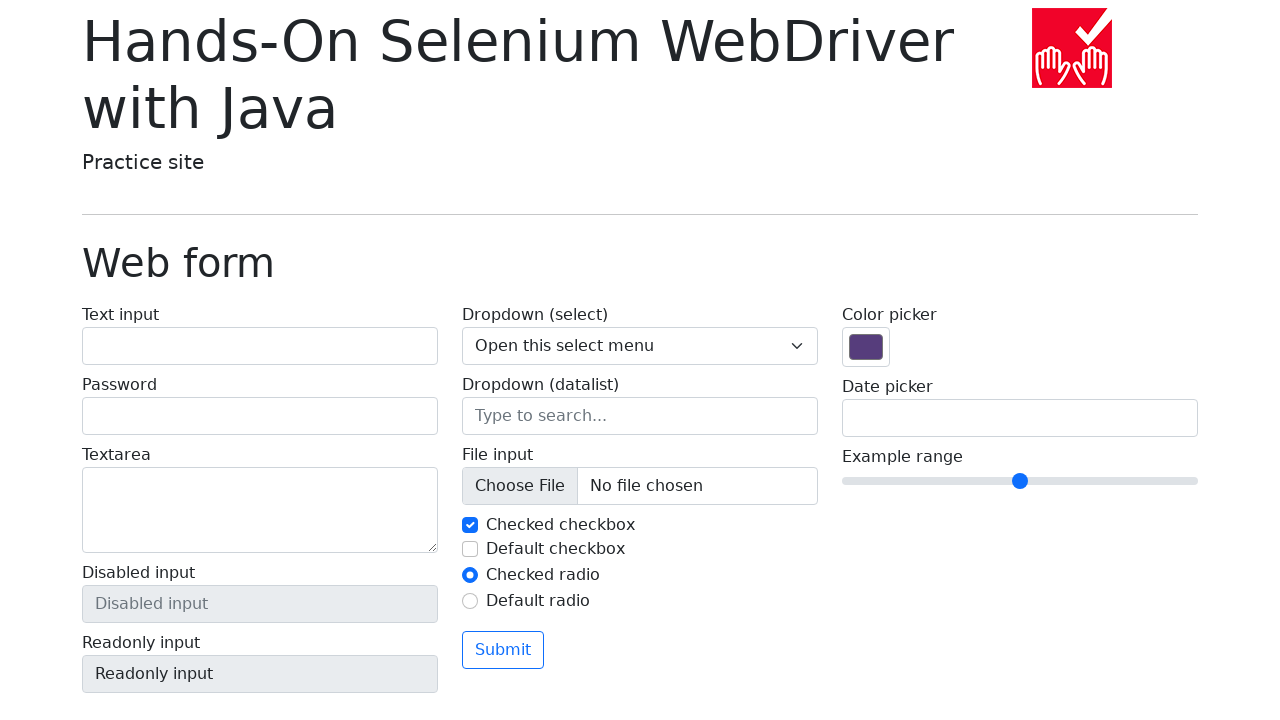

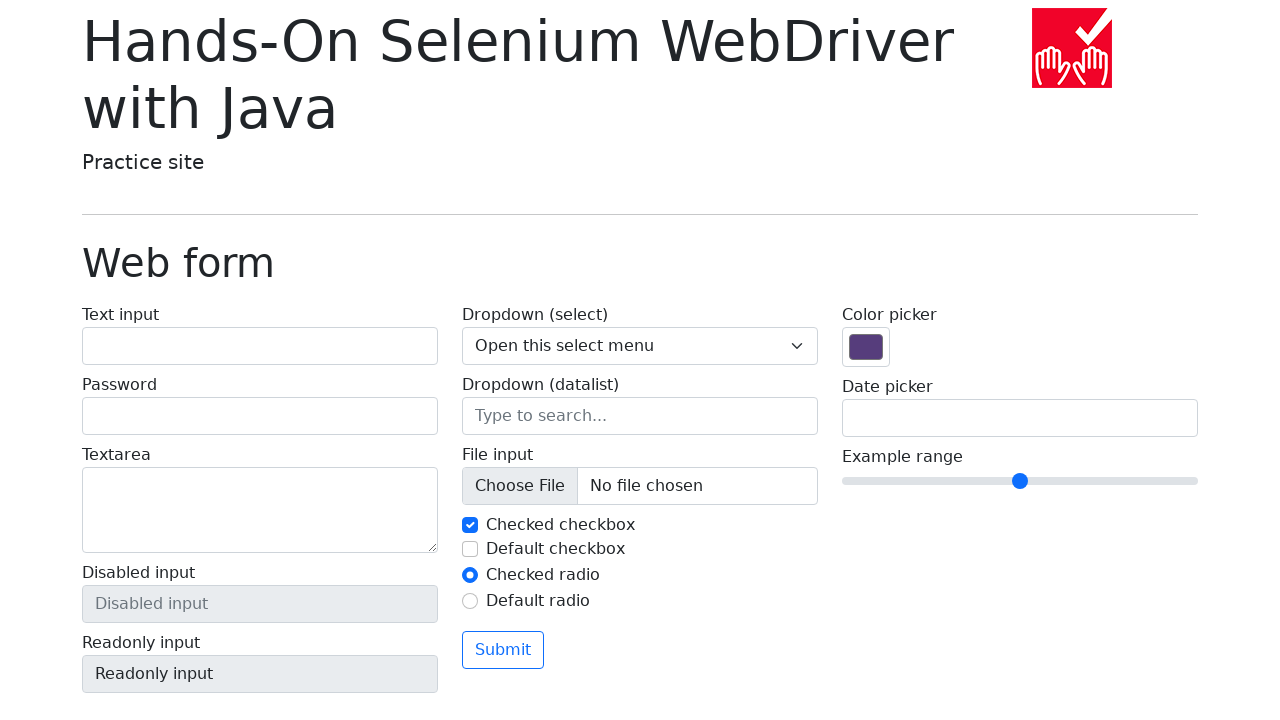